Tests registration form by filling required fields and verifying successful registration message

Starting URL: http://suninjuly.github.io/registration1.html

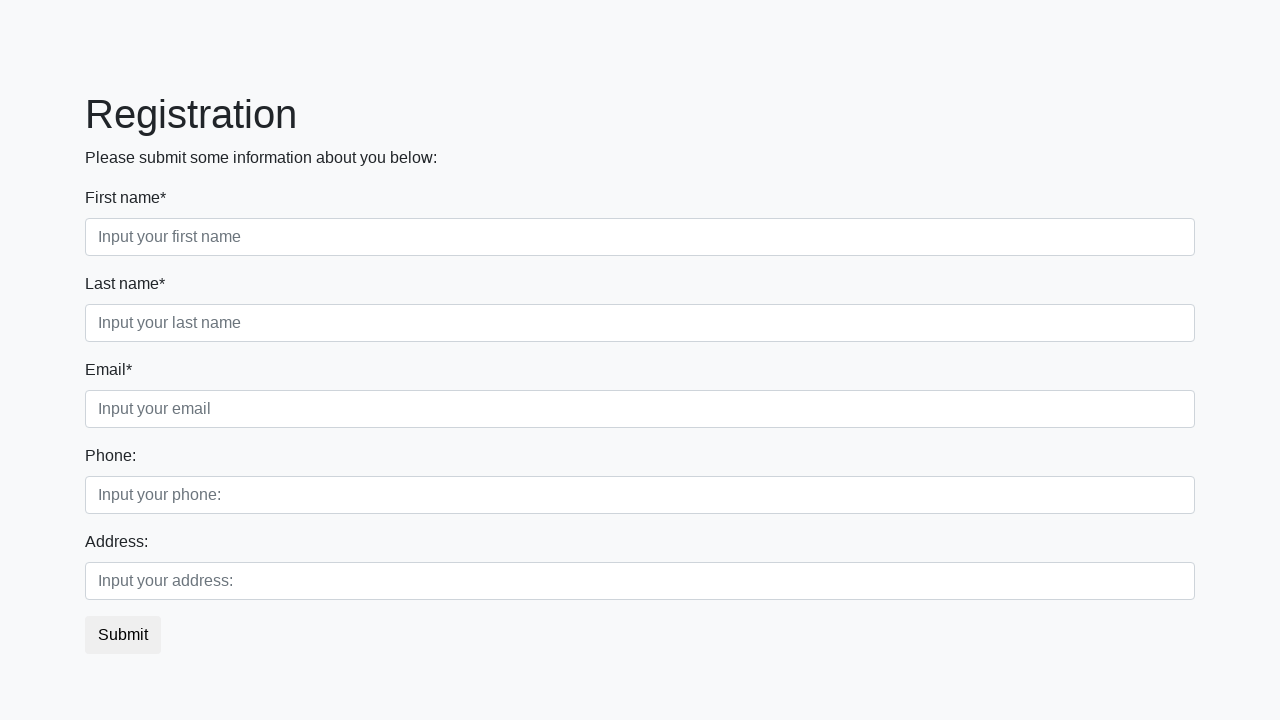

Filled first name field with 'John' on .form-control.first[required]
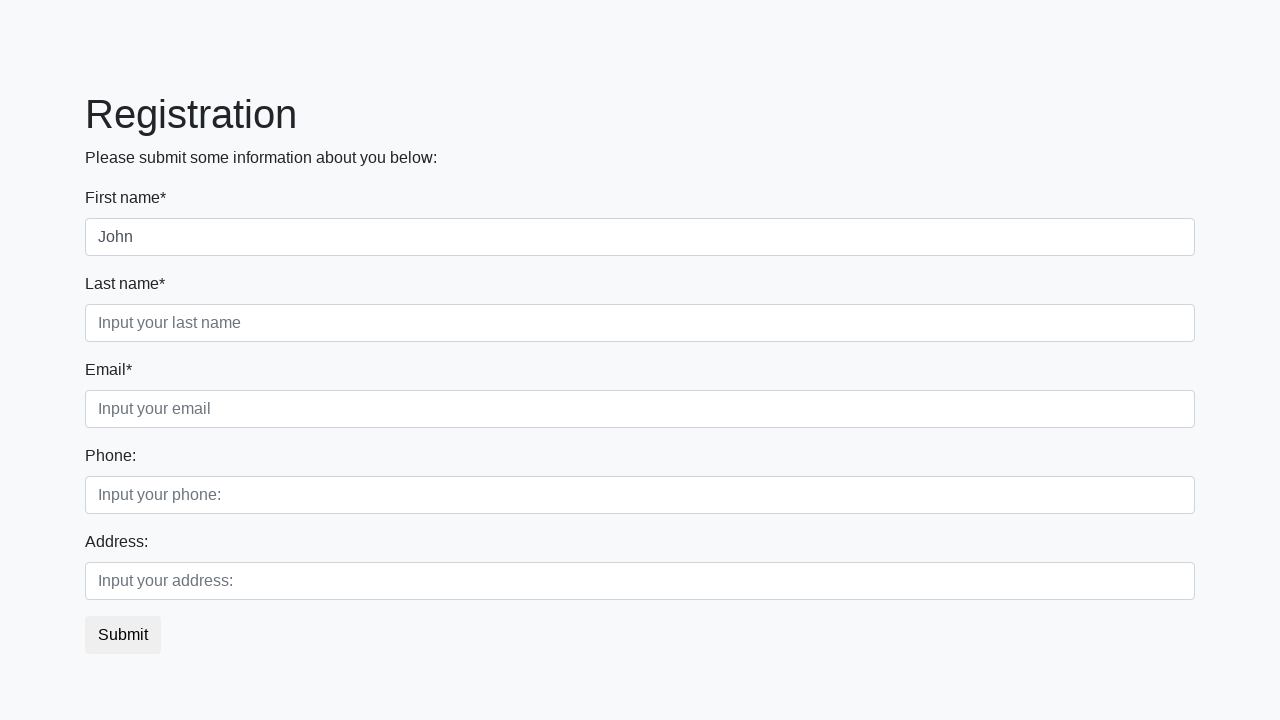

Filled last name field with 'Doe' on .form-control.second[required]
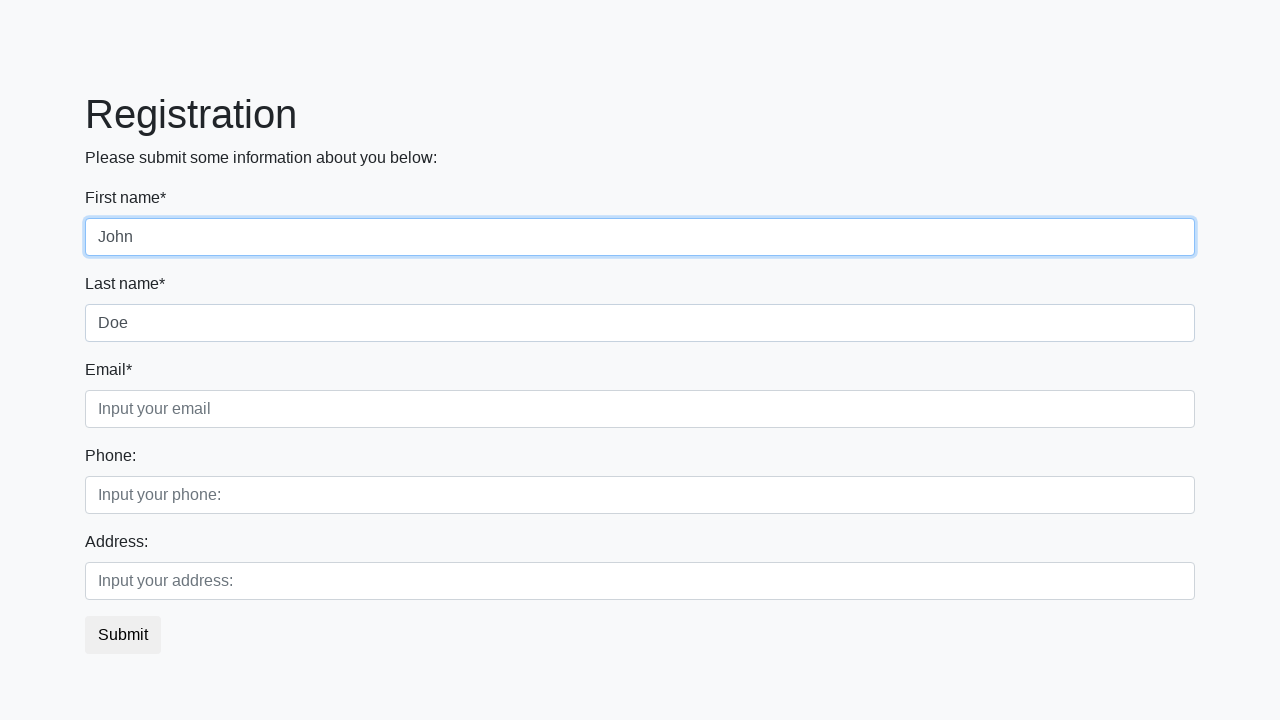

Filled email field with 'john.doe@example.com' on .form-control.third[required]
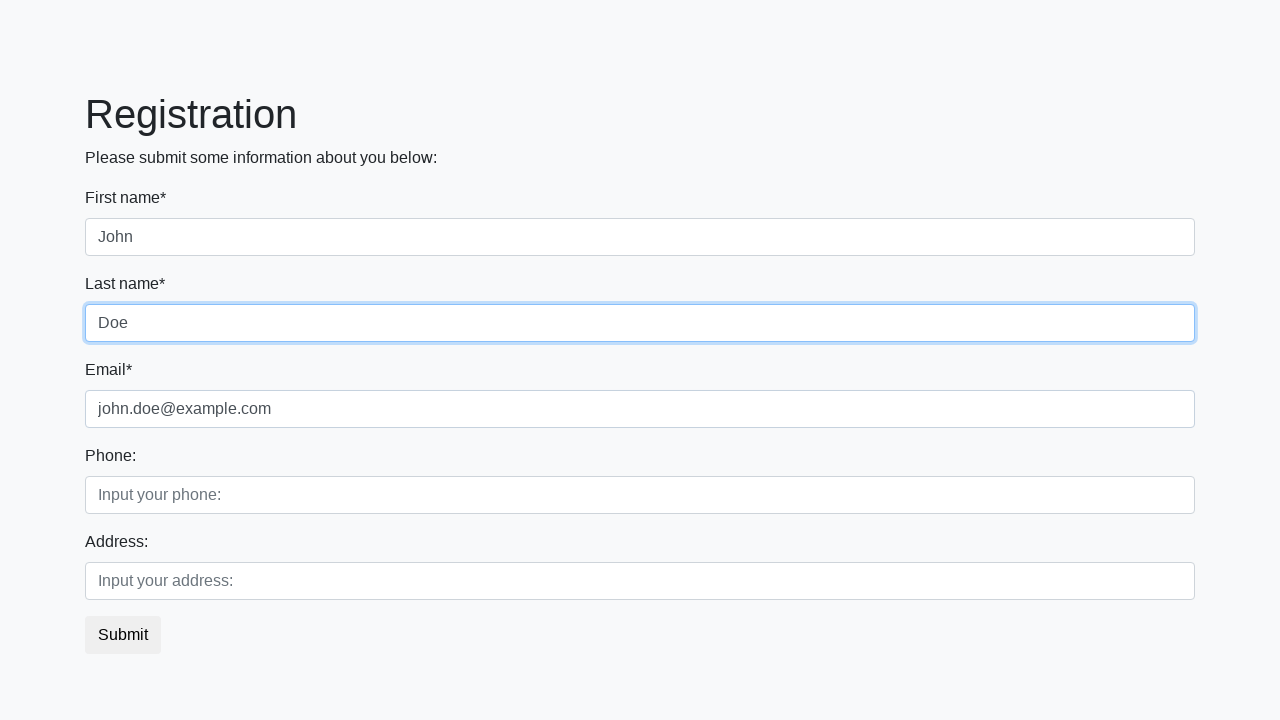

Clicked submit button to register at (123, 635) on button.btn
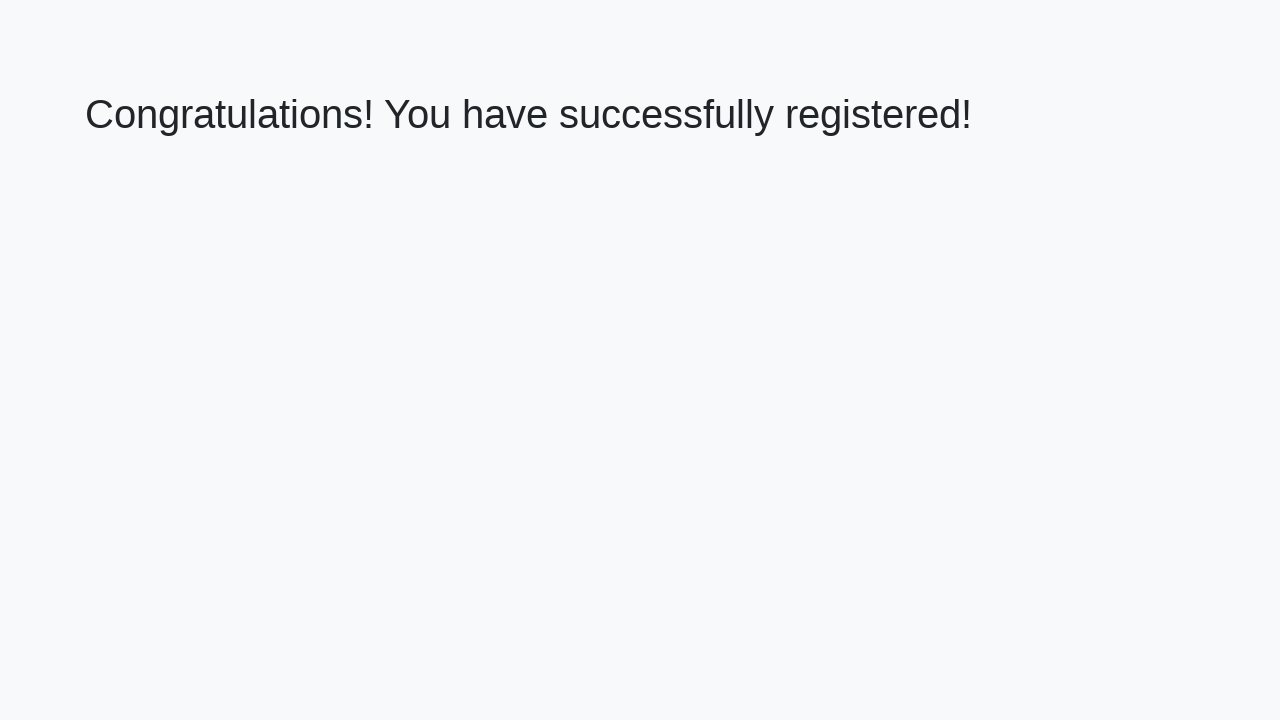

Success page loaded with heading element
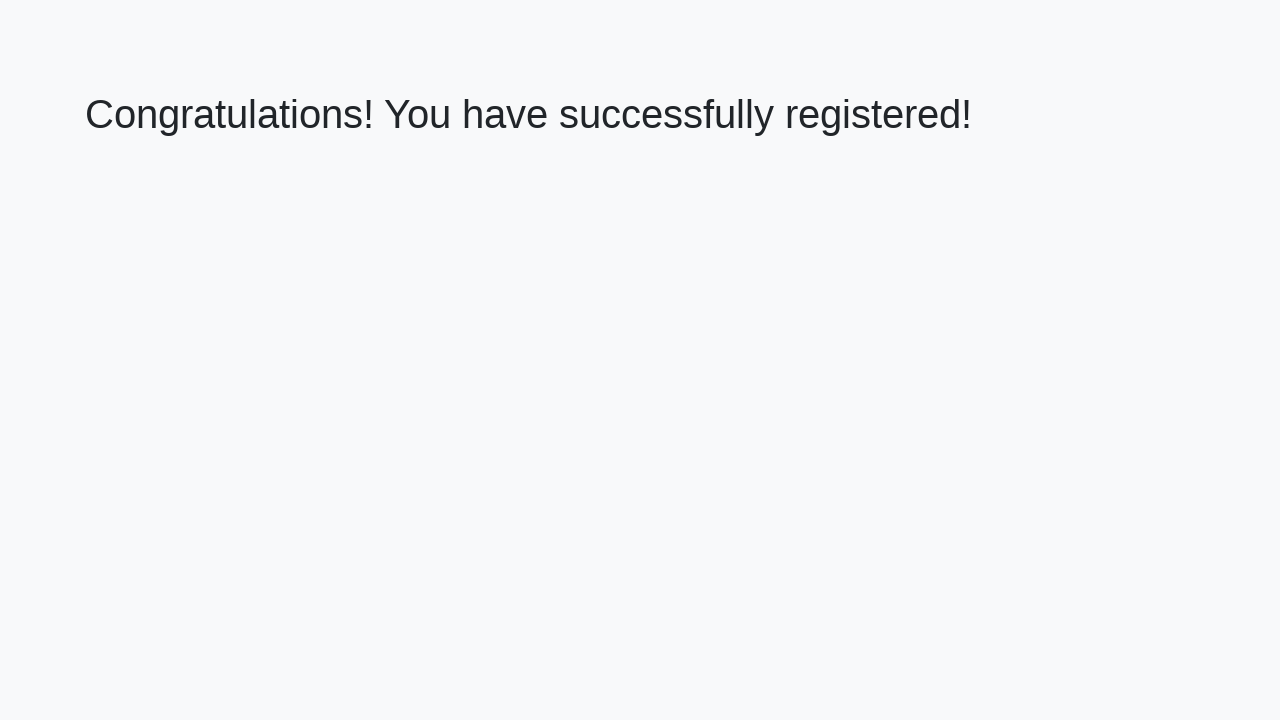

Retrieved heading text: 'Congratulations! You have successfully registered!'
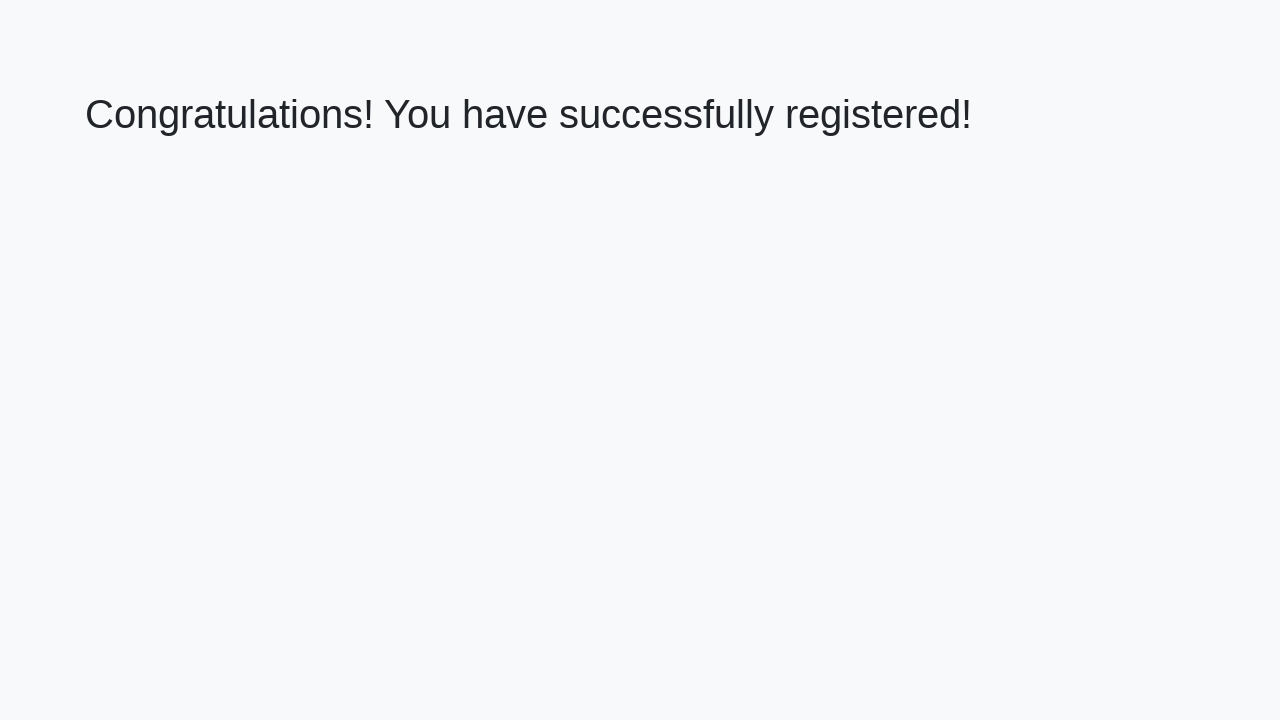

Verified successful registration message
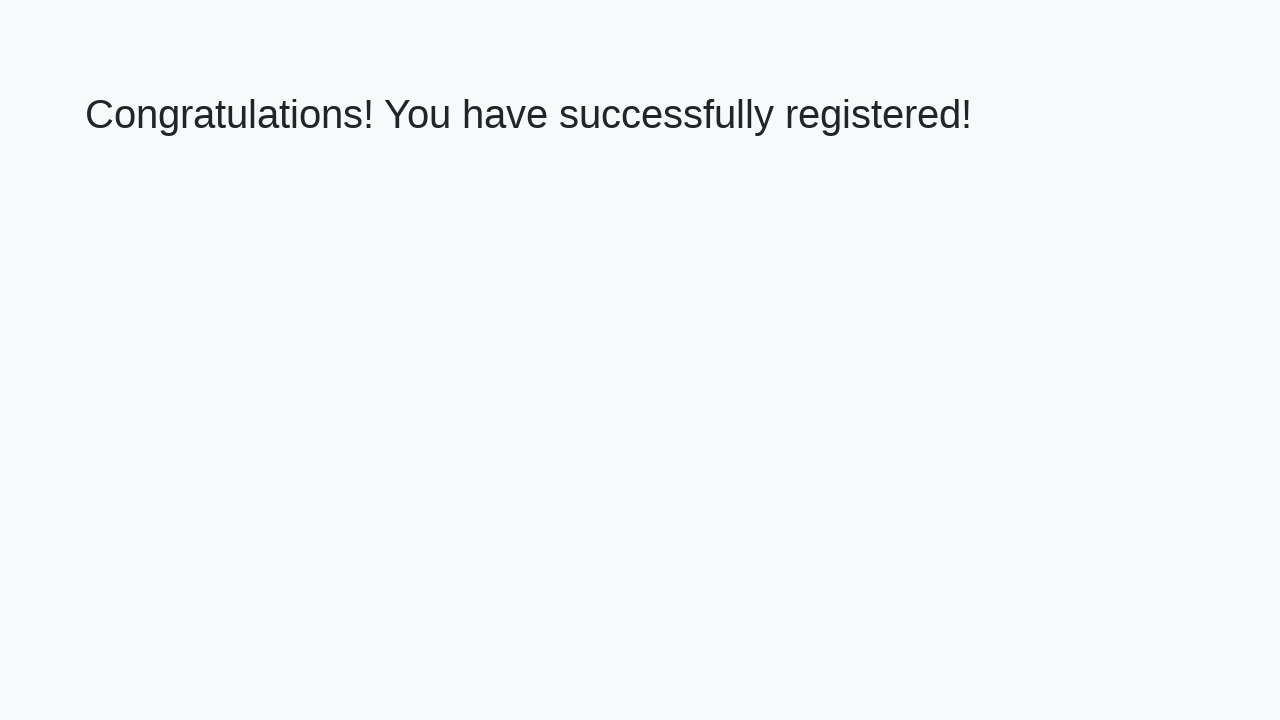

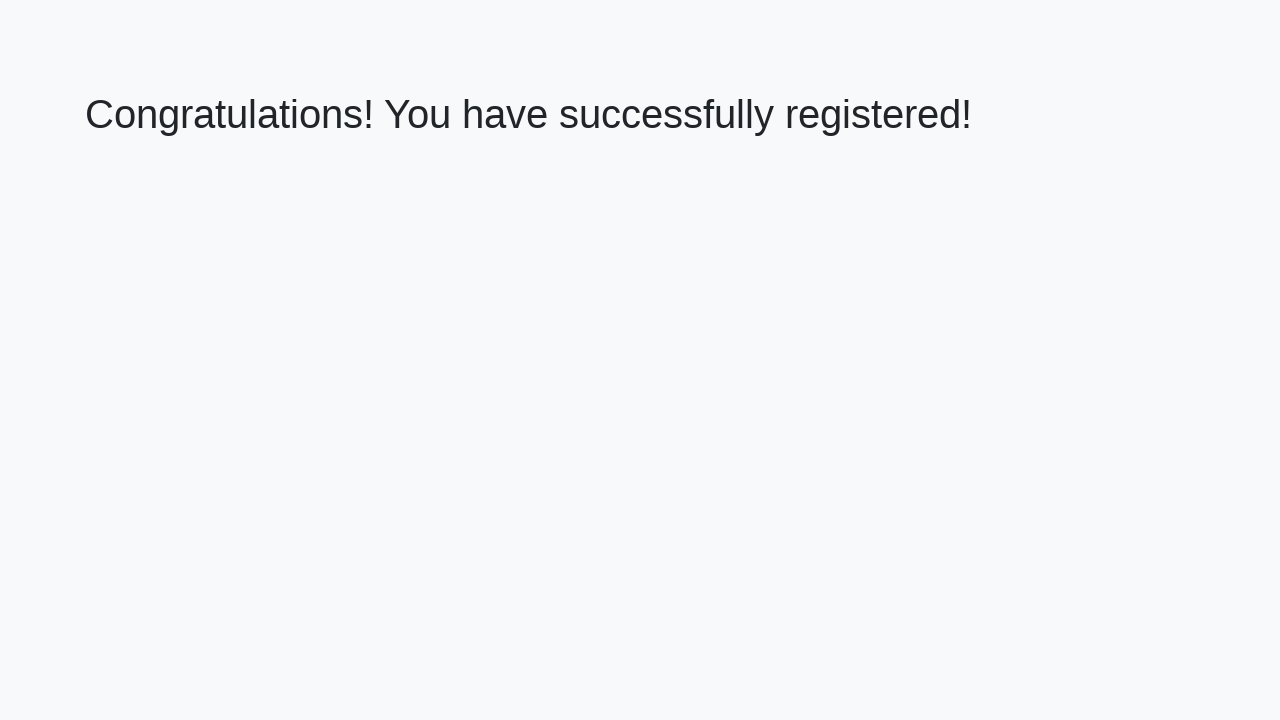